Tests a checkbox form by filling in name and comment fields, selecting a room type radio option, checking breakfast and lunch checkboxes, and submitting the form.

Starting URL: https://rori4.github.io/selenium-practice/#/pages/practice/checkbox-form

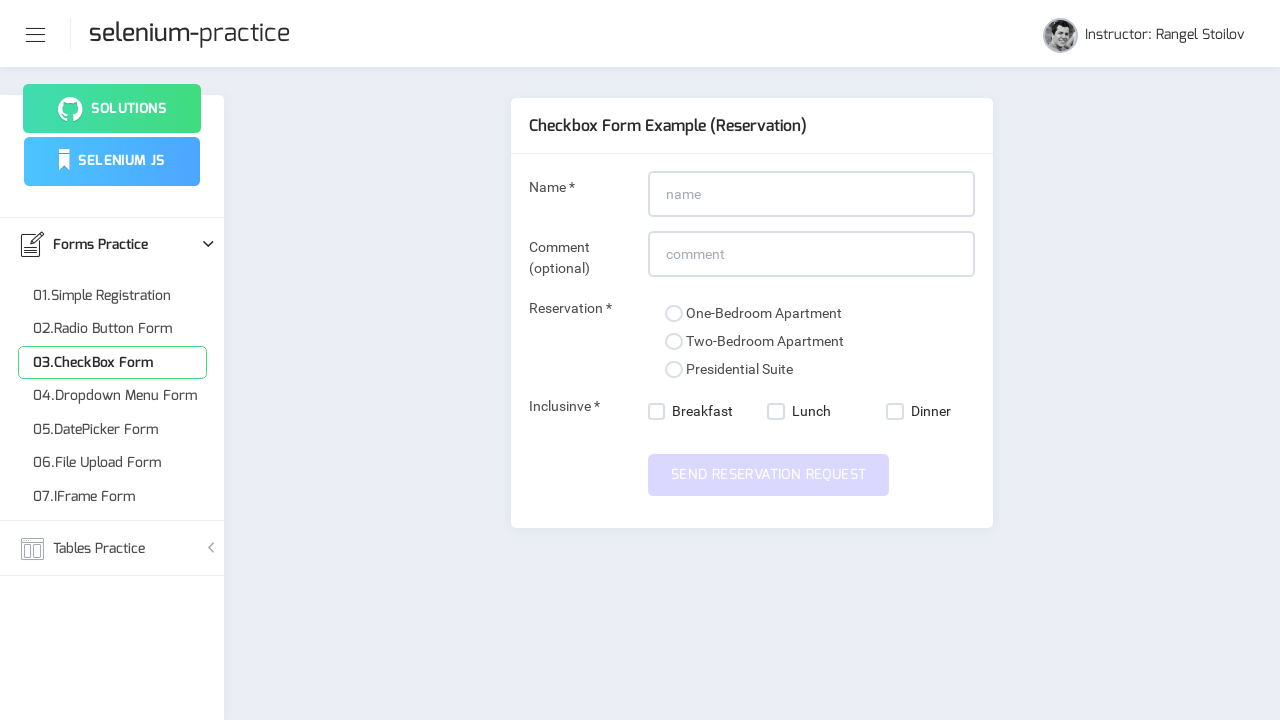

Filled name field with 'My name' on input#name
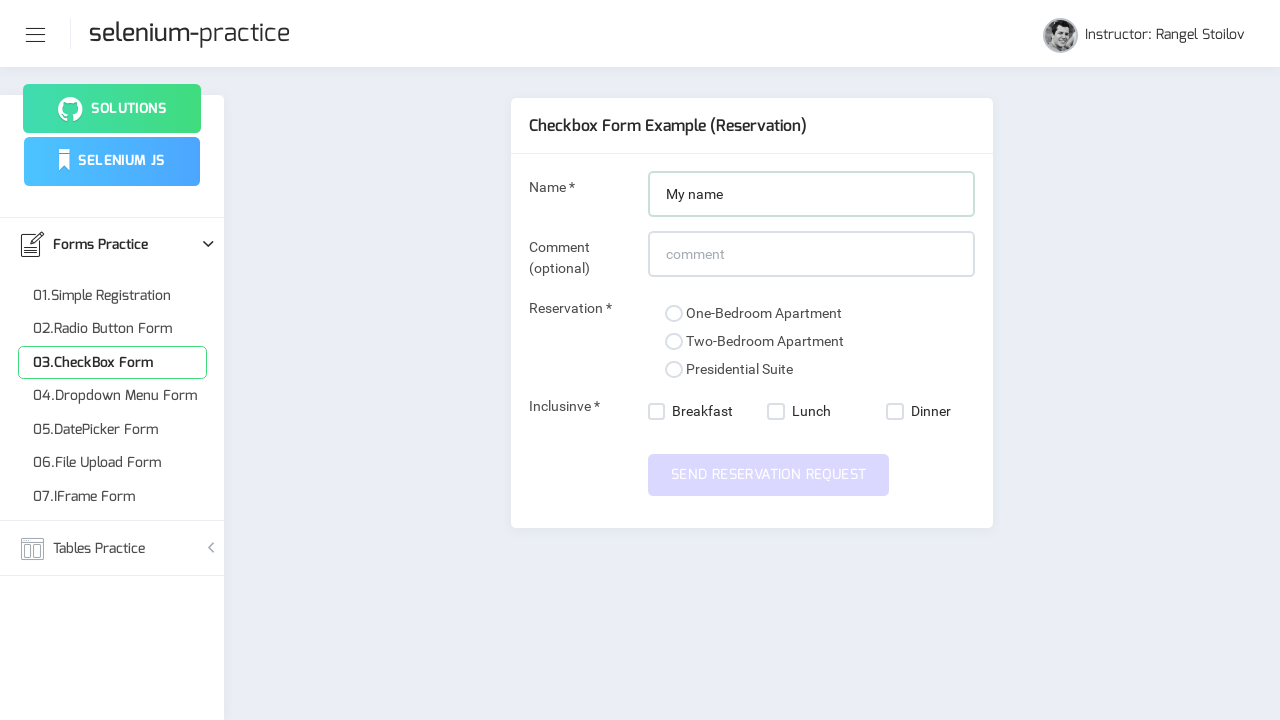

Filled comment field with 'My comment' on input#comment
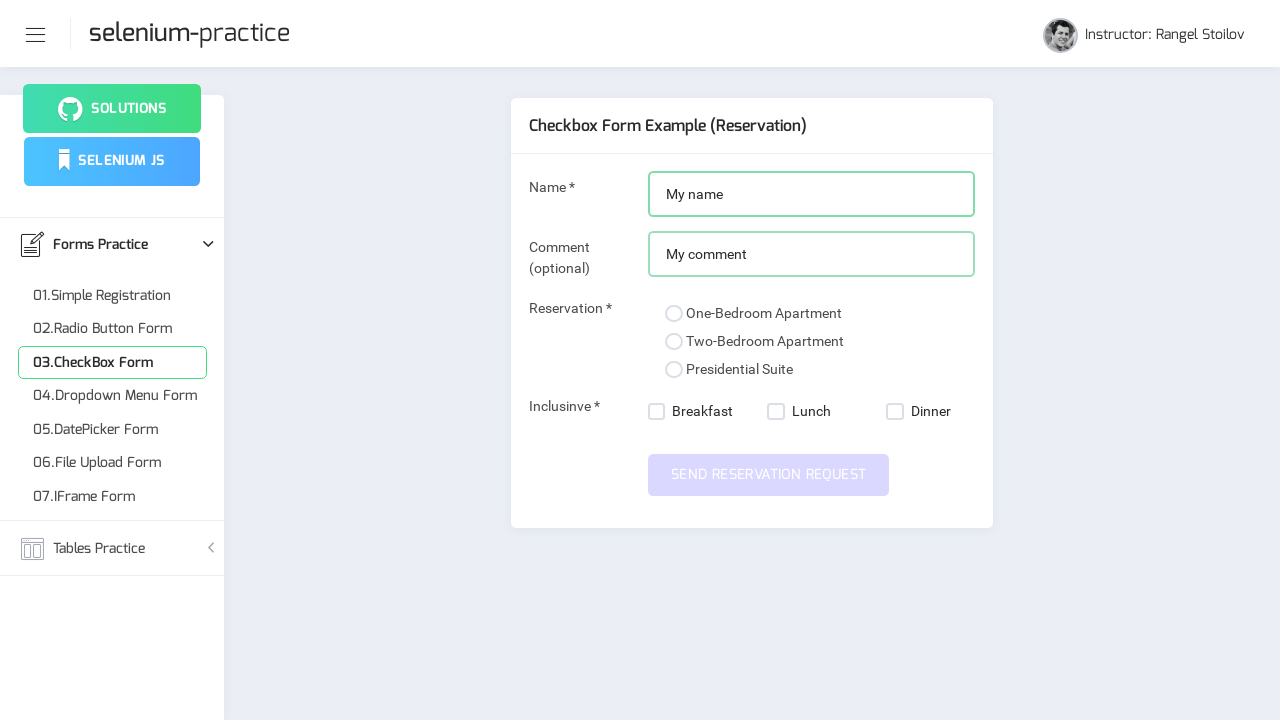

Selected presidential-suite room type radio option at (674, 370) on input[value='presidential-suite'] + span
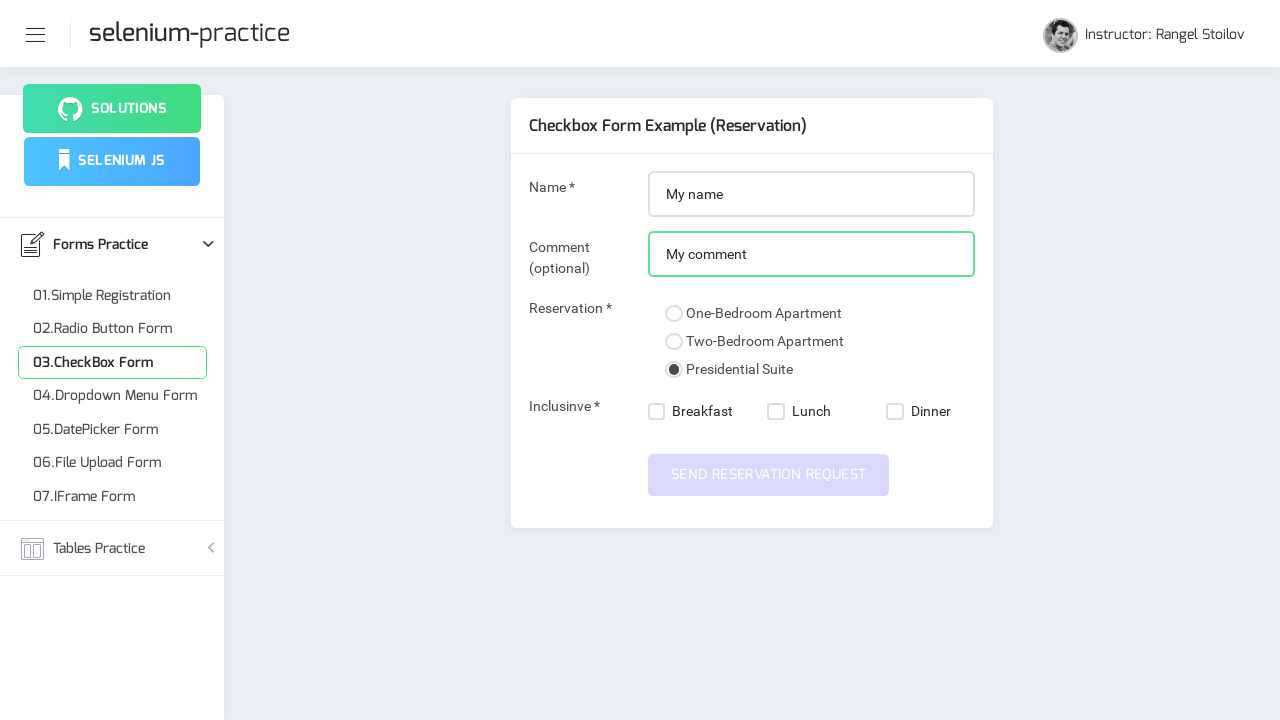

Checked breakfast checkbox at (657, 412) on nb-checkbox[value='breakfast'] label span
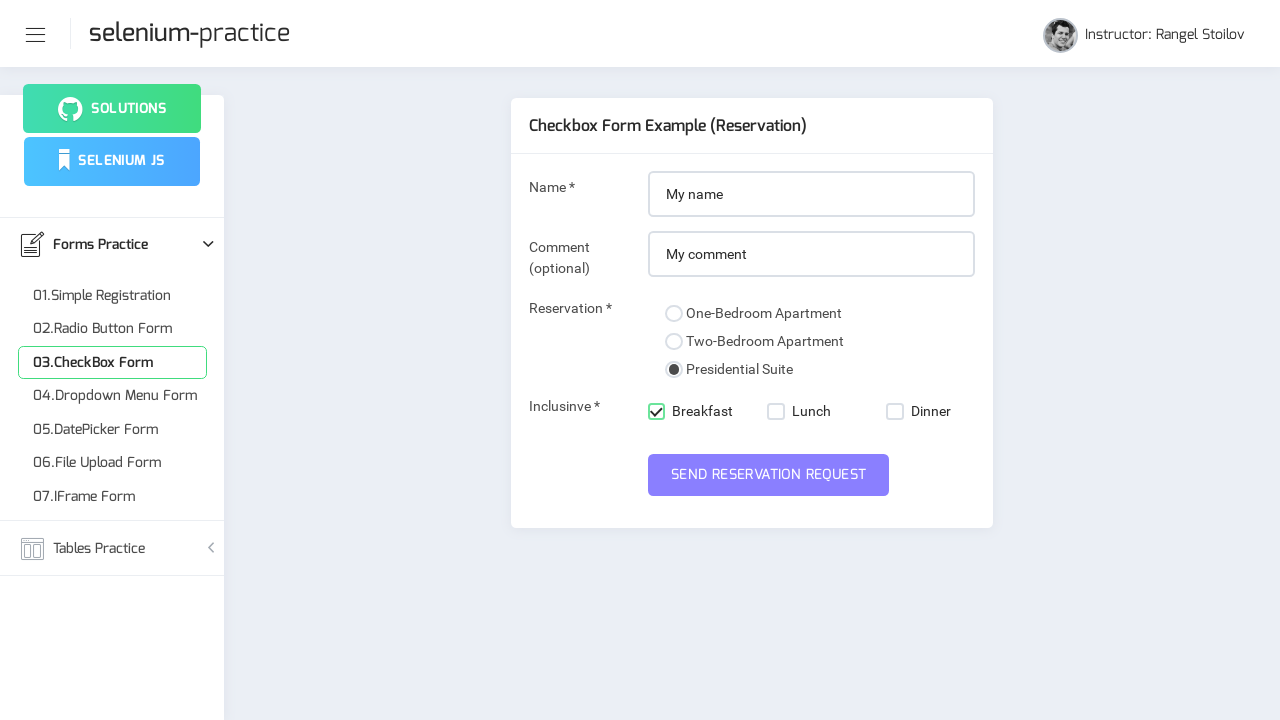

Checked lunch checkbox at (776, 412) on nb-checkbox[value='lunch'] label span
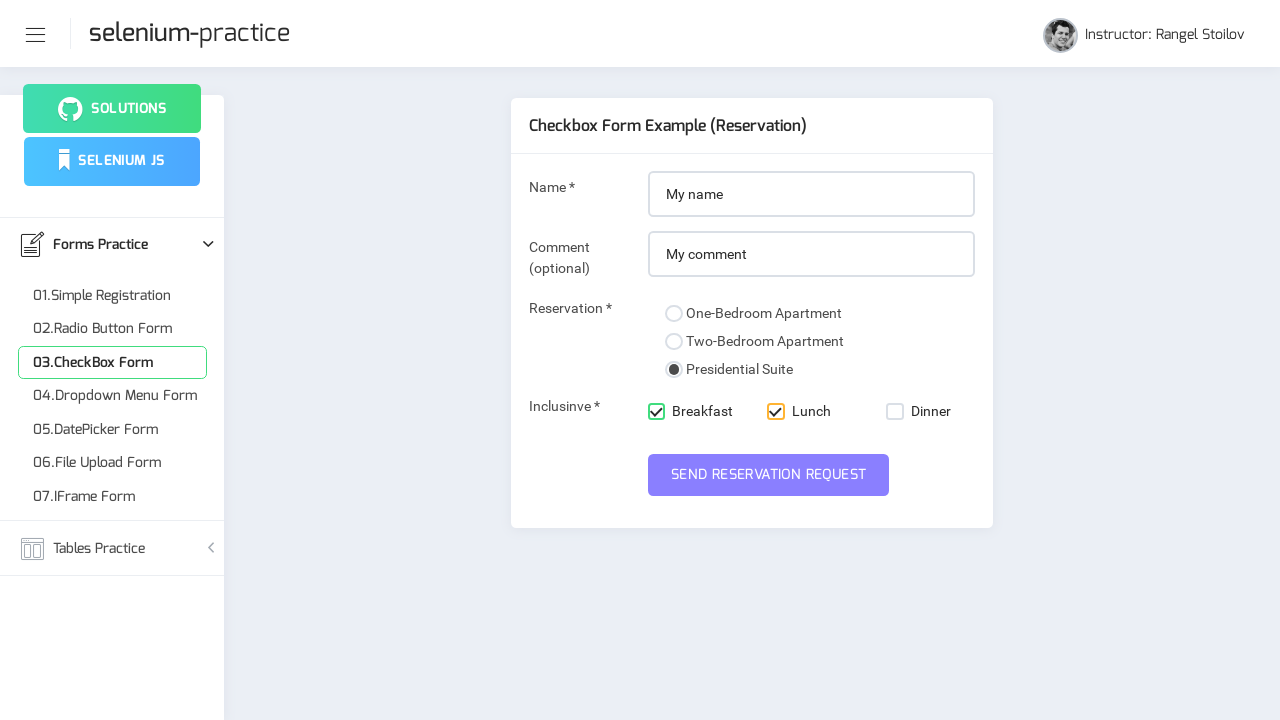

Clicked submit button to submit checkbox form at (769, 475) on button#submit
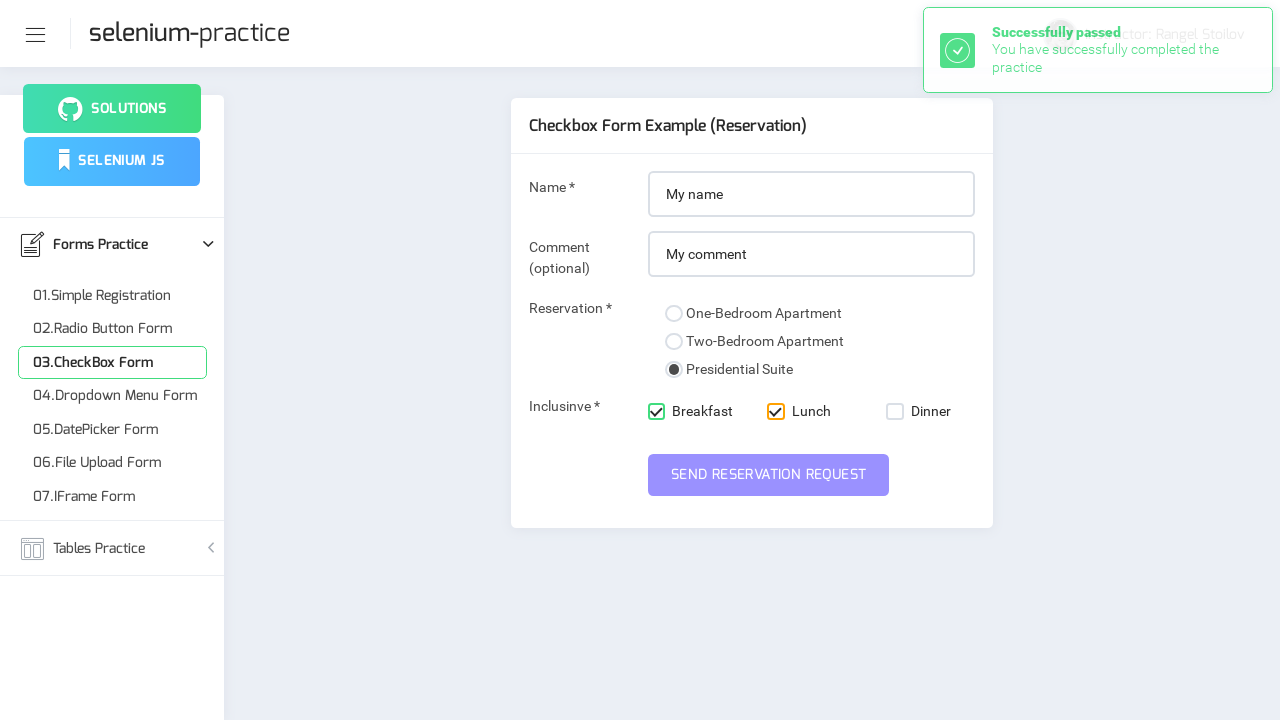

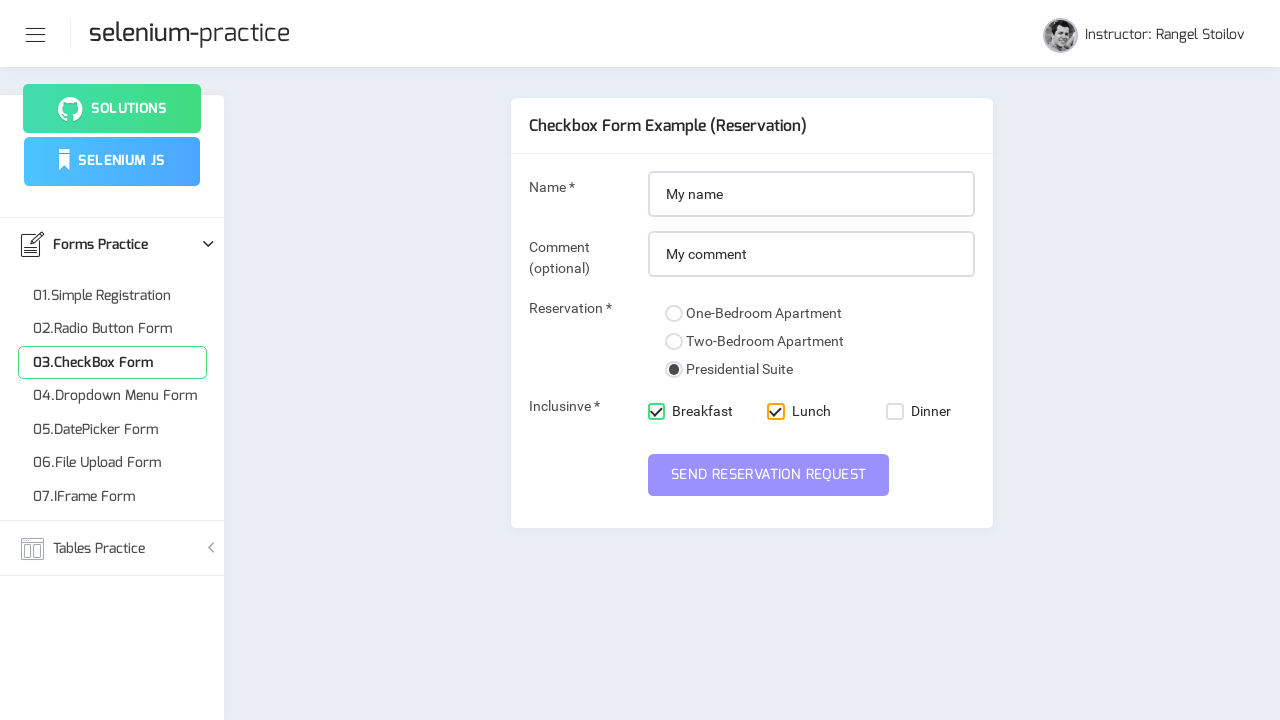